Tests dynamic controls page by clicking the Remove button and verifying that the "It's gone!" message appears after the element is removed

Starting URL: https://the-internet.herokuapp.com/dynamic_controls

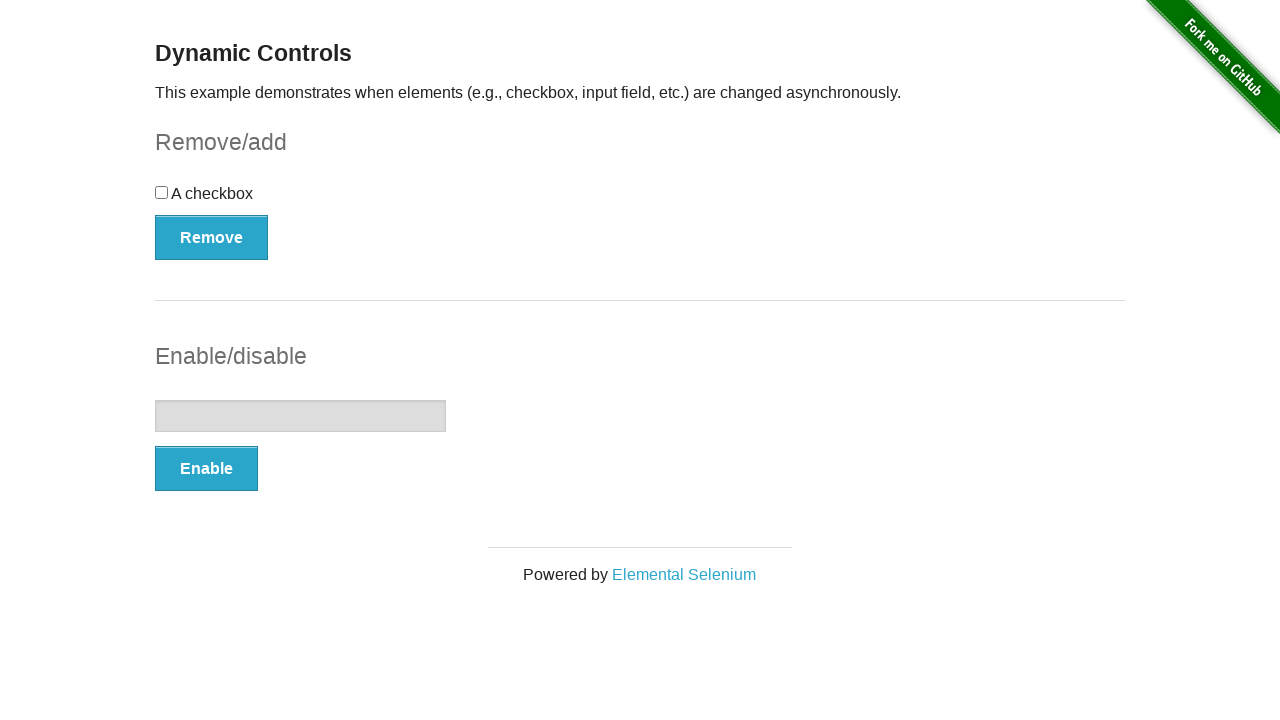

Navigated to dynamic controls page
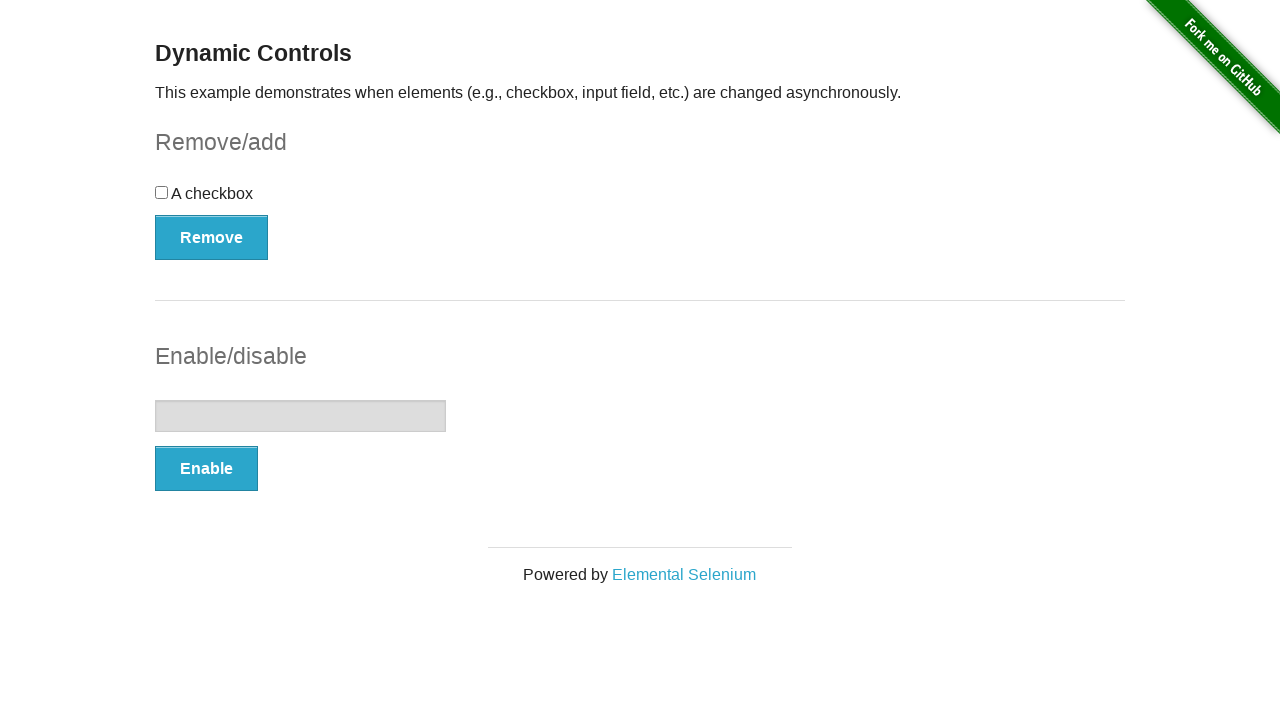

Clicked the Remove button at (212, 237) on xpath=//*[text()='Remove']
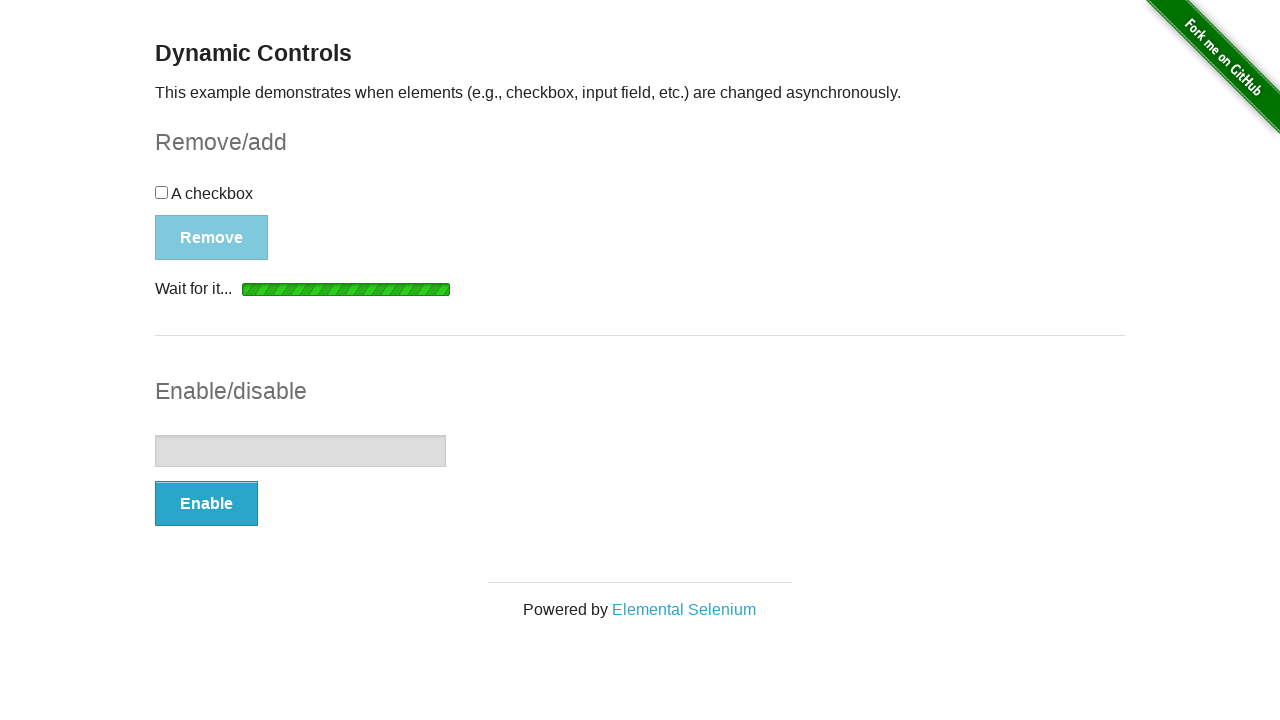

The 'It's gone!' message appeared and became visible
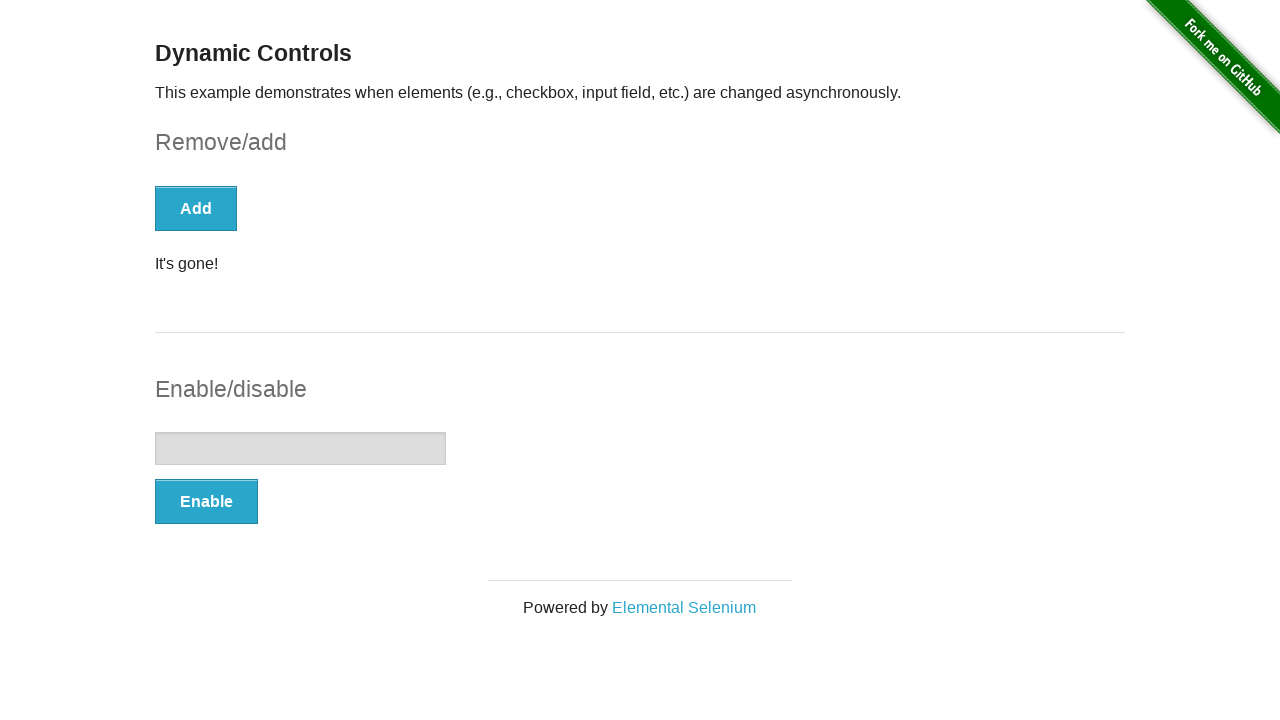

Verified that the message element is visible
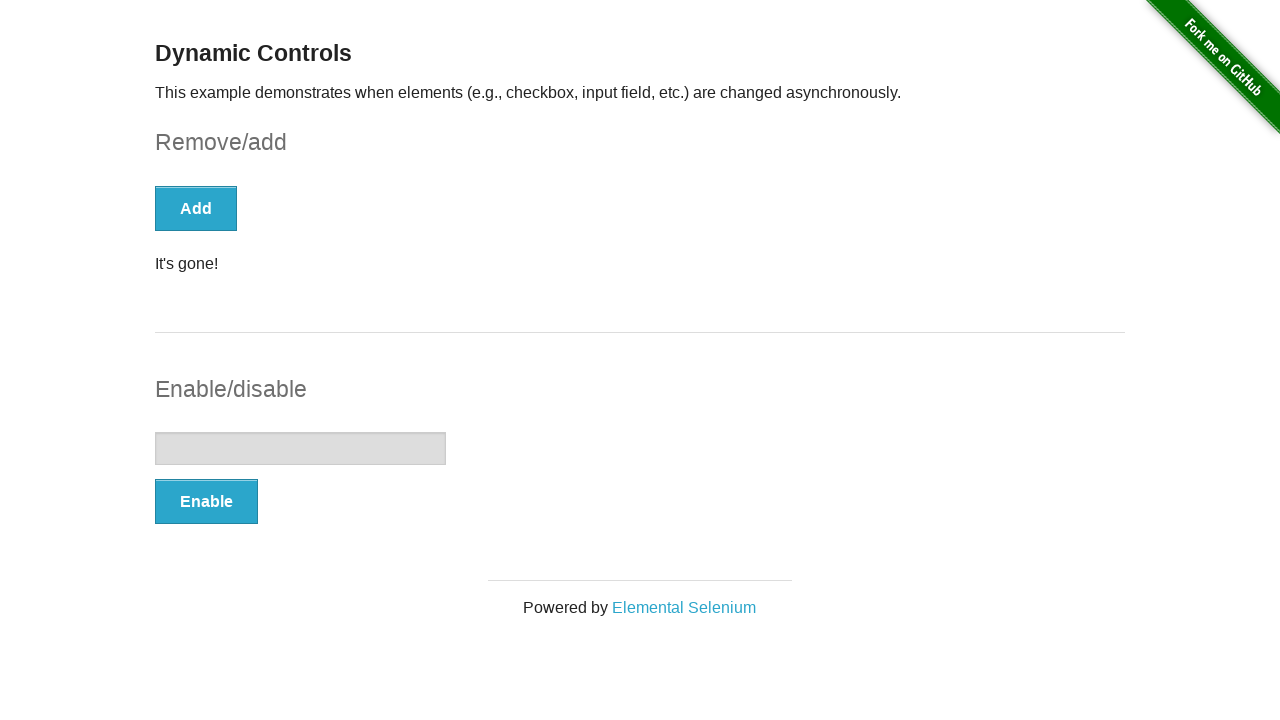

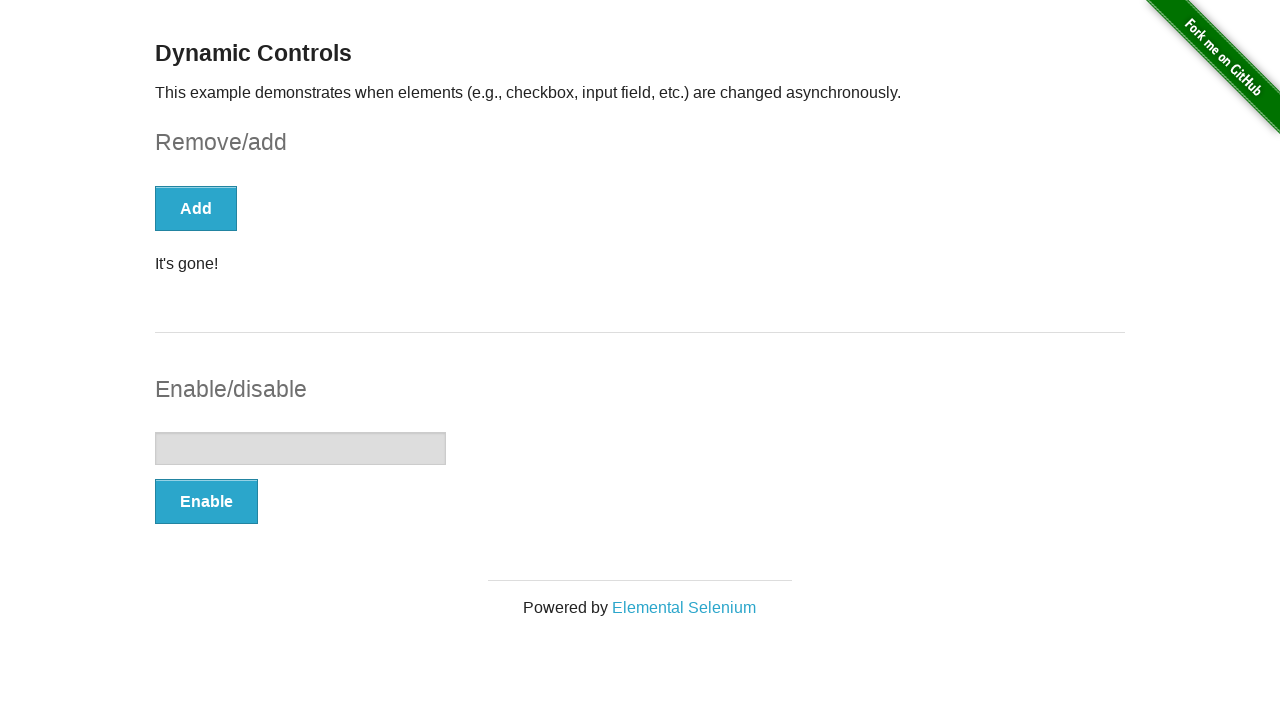